Tests that the currently applied filter link is highlighted with selected class

Starting URL: https://demo.playwright.dev/todomvc

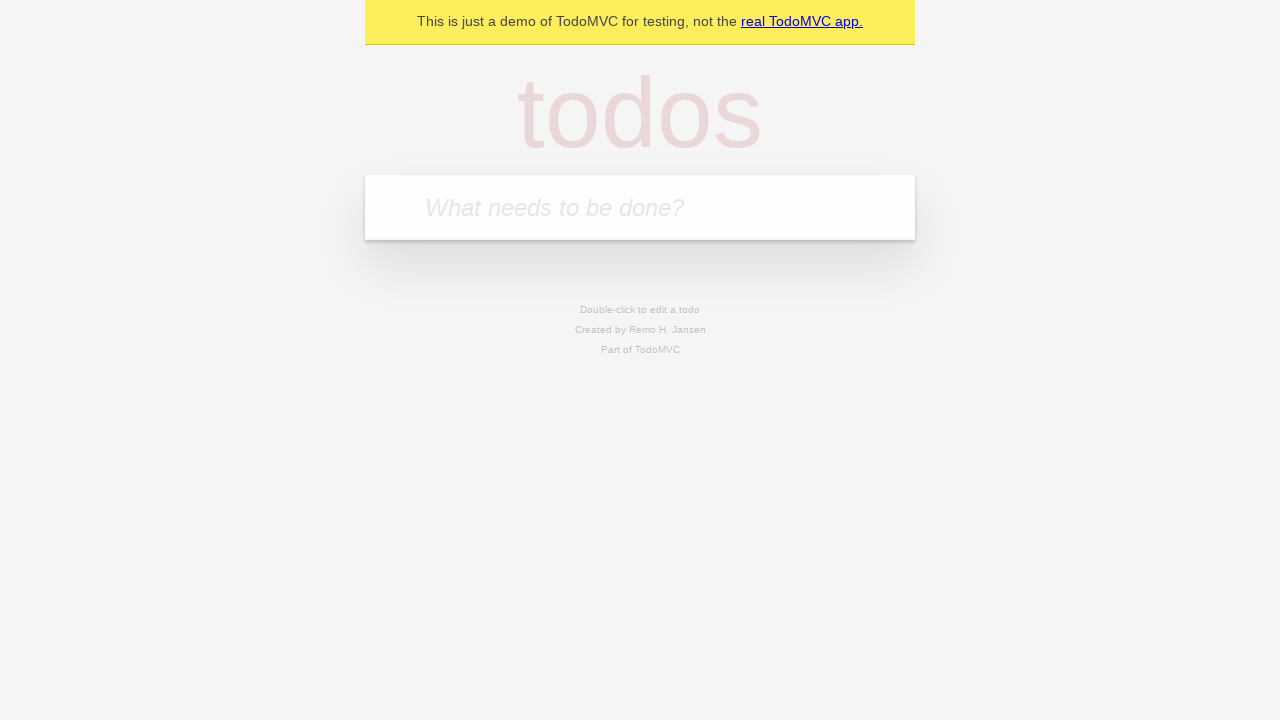

Filled first todo input with 'buy some cheese' on internal:attr=[placeholder="What needs to be done?"i]
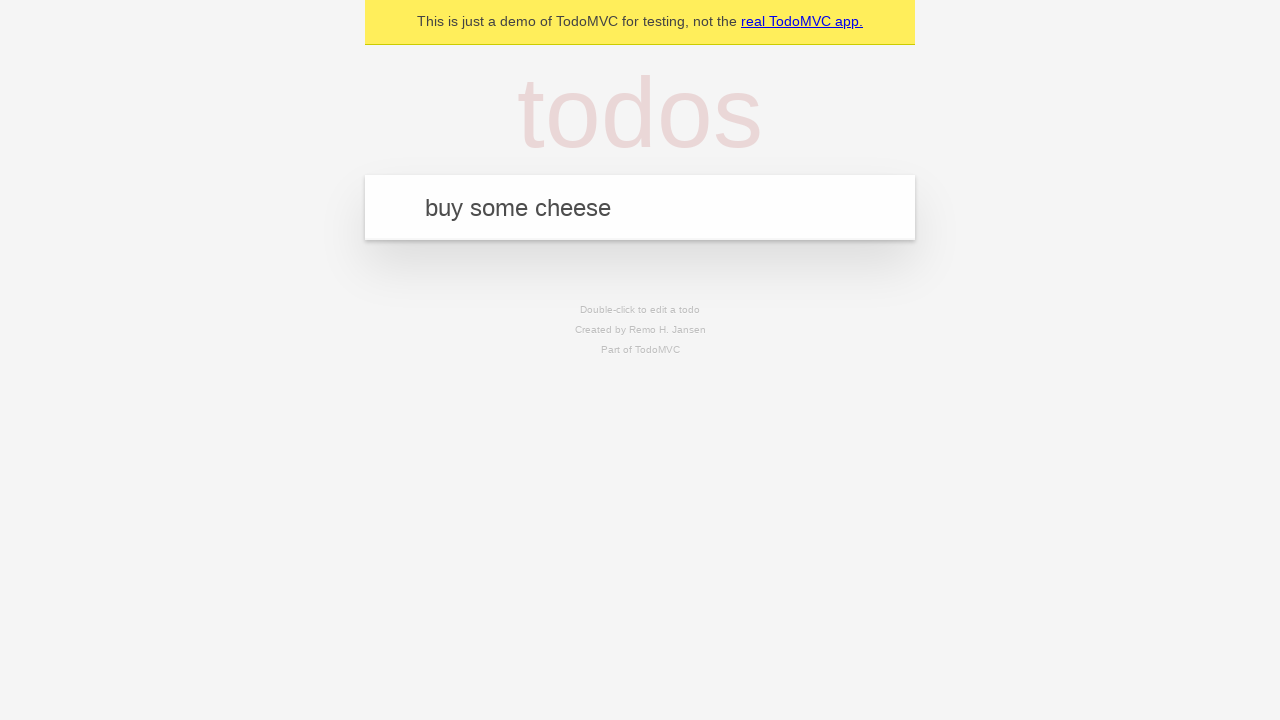

Pressed Enter to create first todo on internal:attr=[placeholder="What needs to be done?"i]
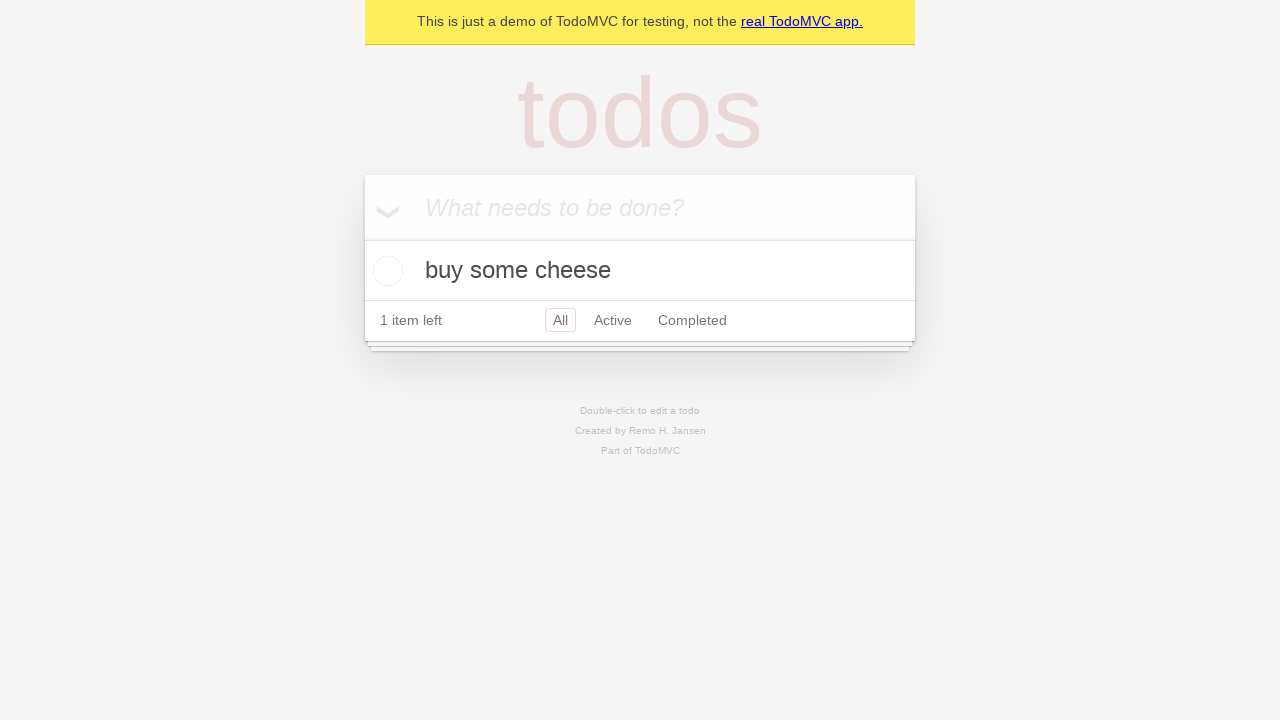

Filled second todo input with 'feed the cat' on internal:attr=[placeholder="What needs to be done?"i]
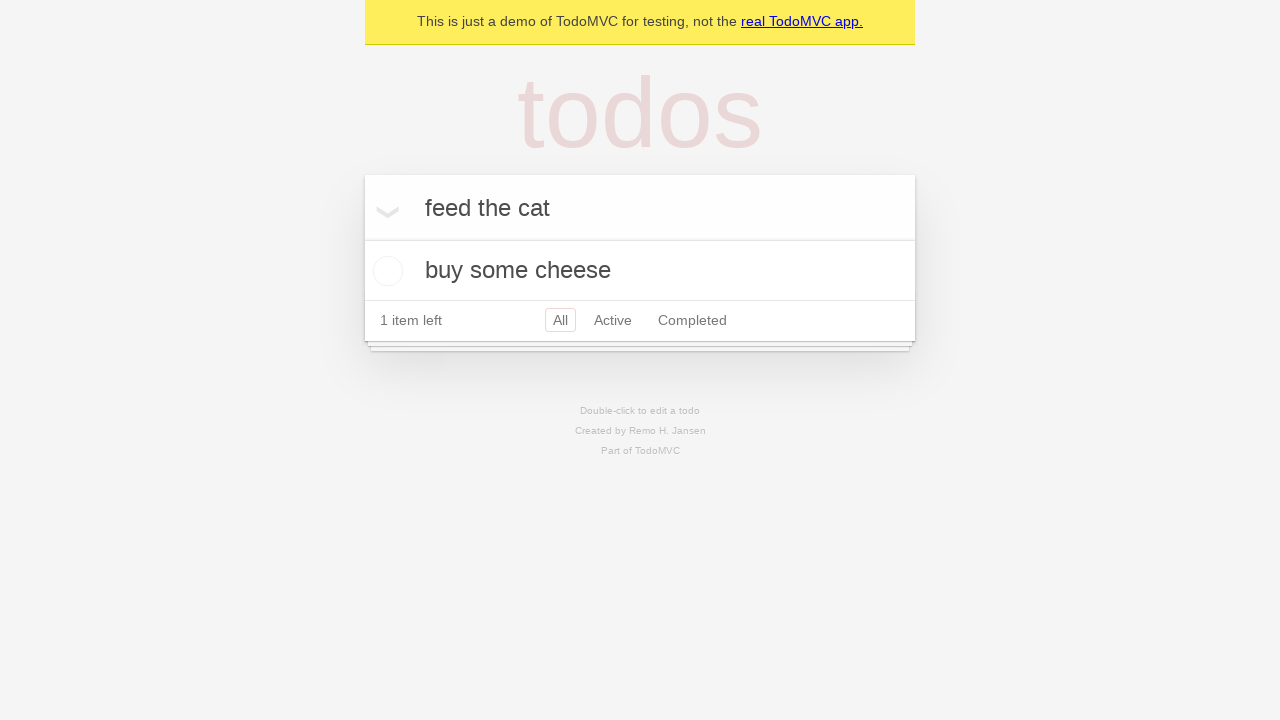

Pressed Enter to create second todo on internal:attr=[placeholder="What needs to be done?"i]
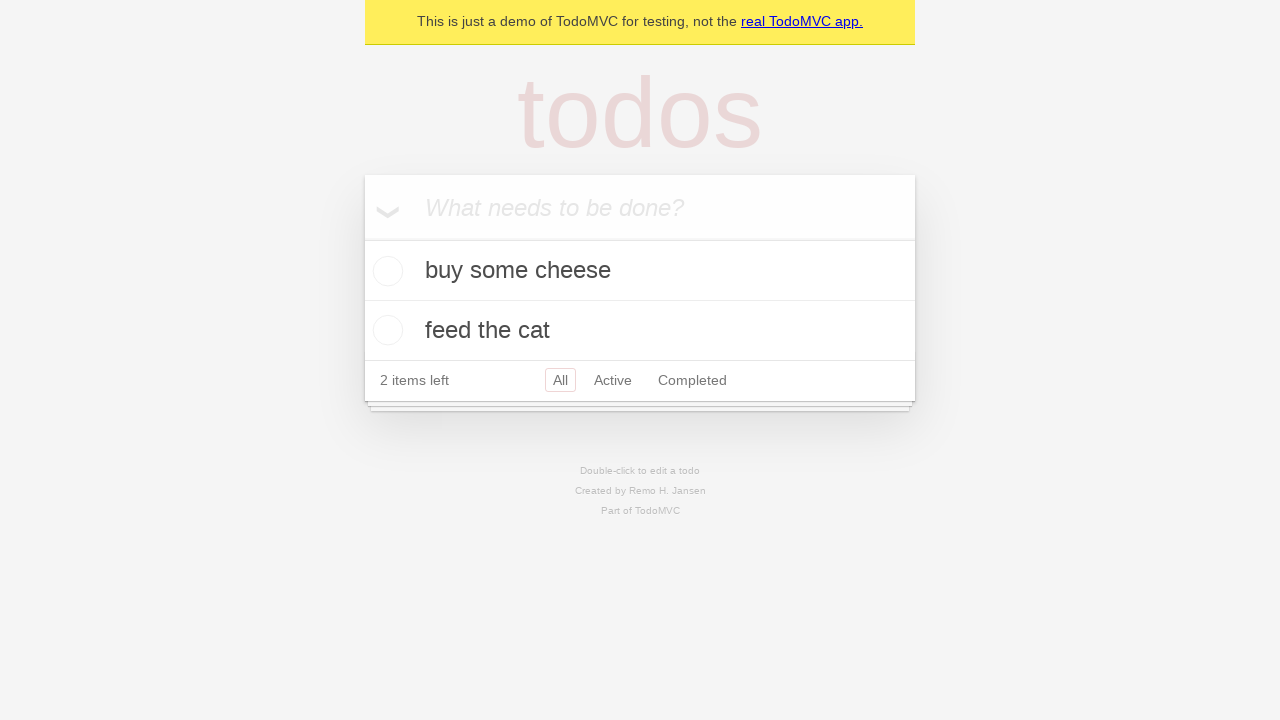

Filled third todo input with 'book a doctors appointment' on internal:attr=[placeholder="What needs to be done?"i]
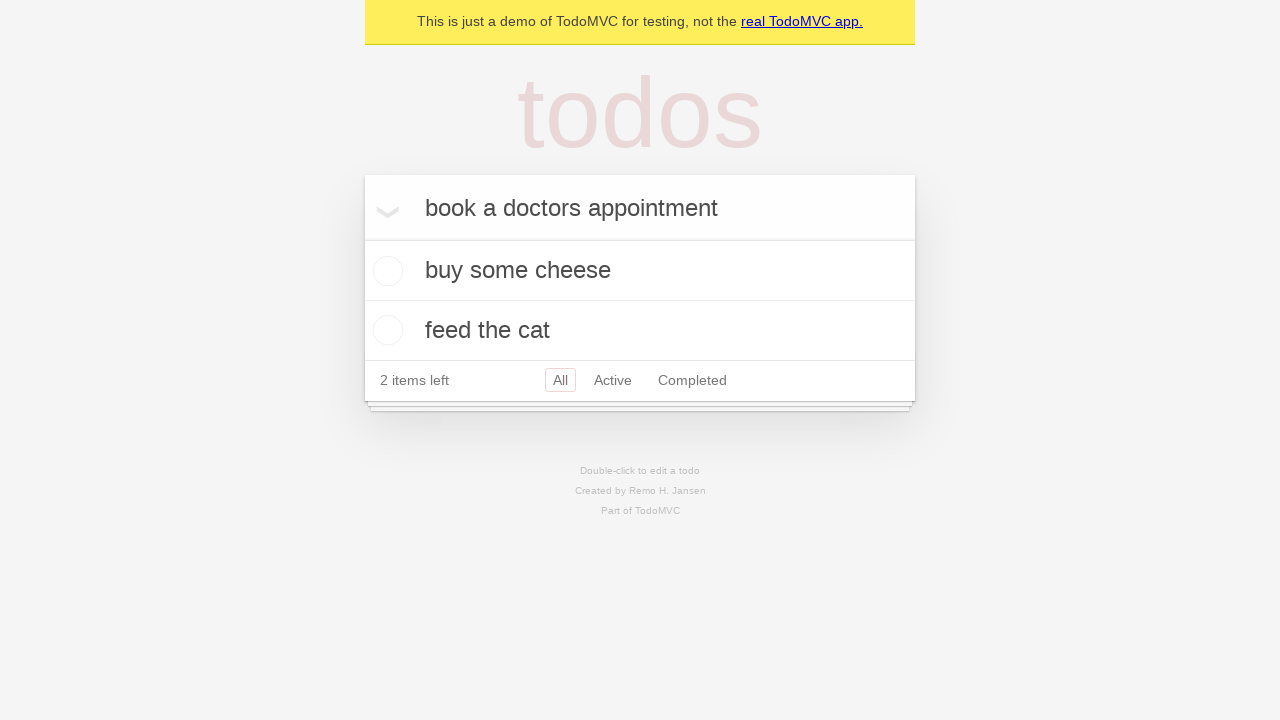

Pressed Enter to create third todo on internal:attr=[placeholder="What needs to be done?"i]
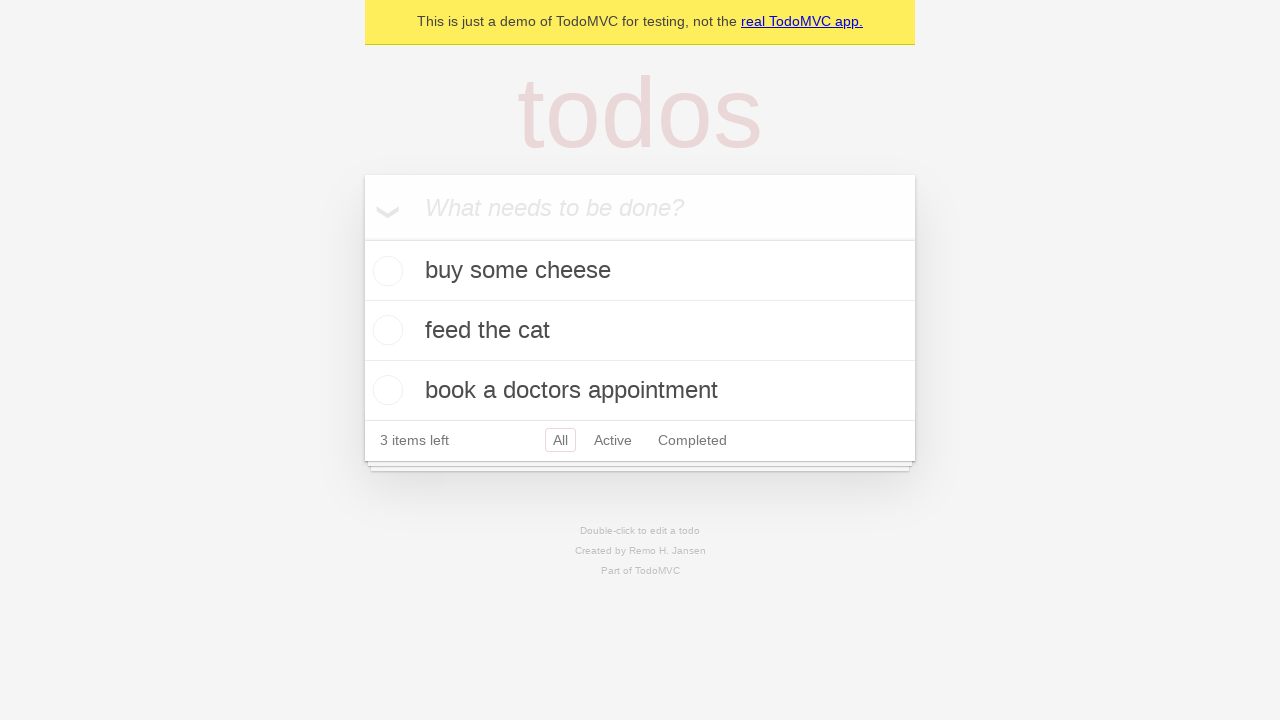

Waited for all three todo items to load
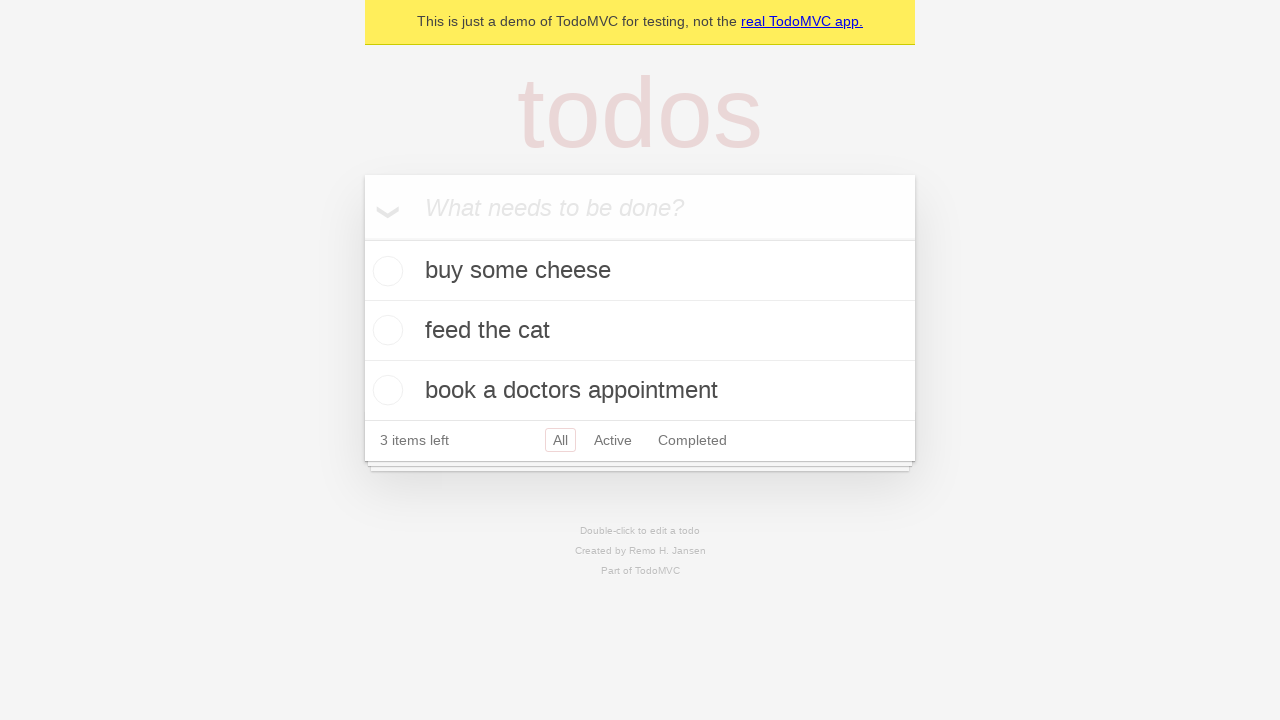

Clicked Active filter link at (613, 440) on internal:role=link[name="Active"i]
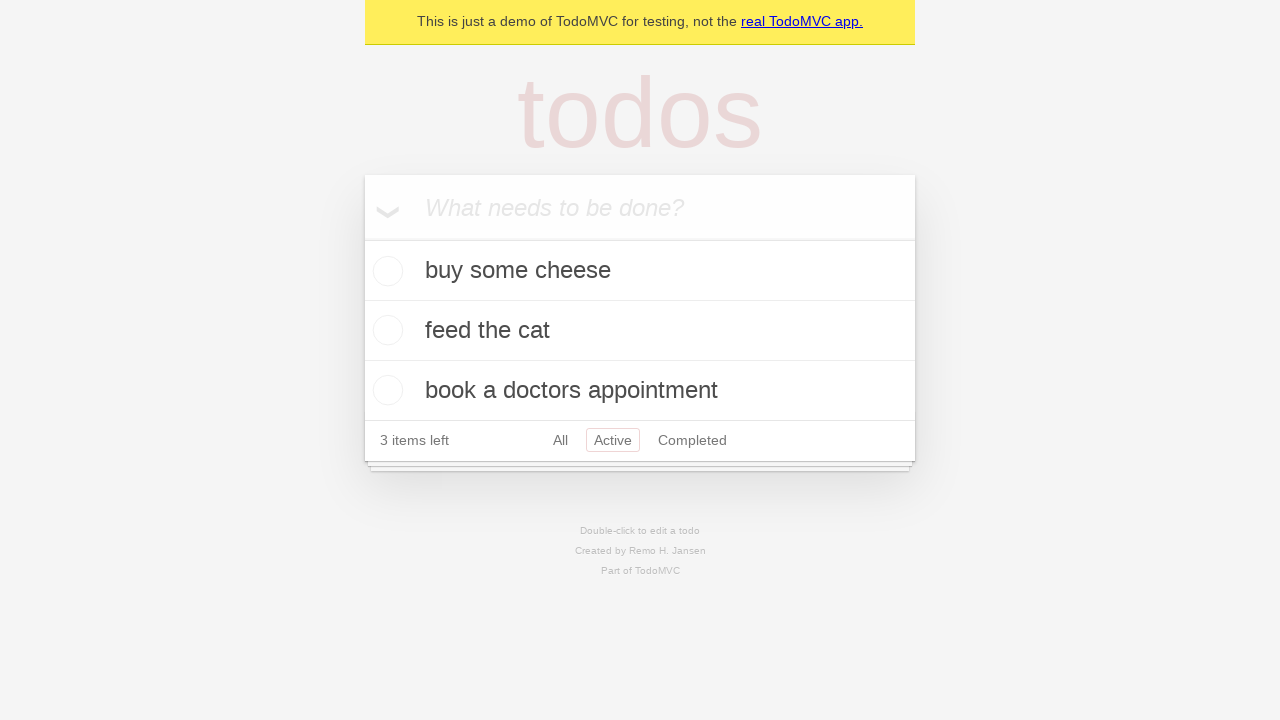

Clicked Completed filter link to verify currently applied filter is highlighted with selected class at (692, 440) on internal:role=link[name="Completed"i]
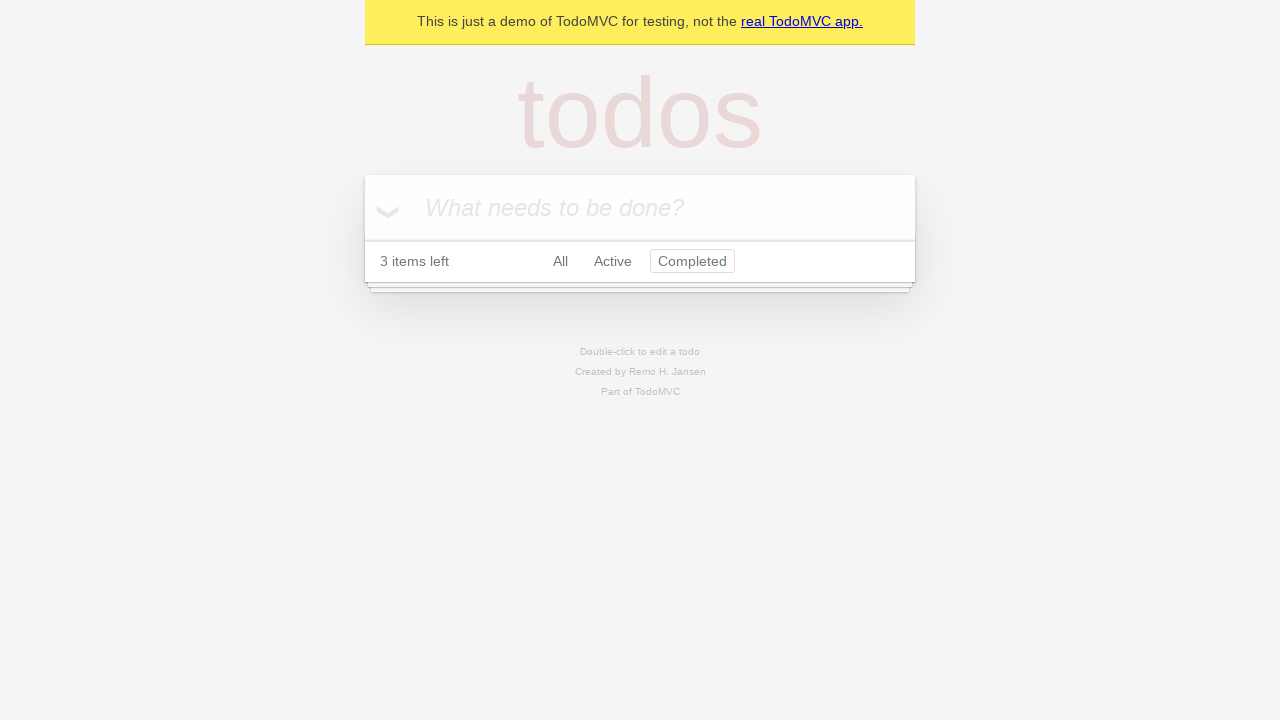

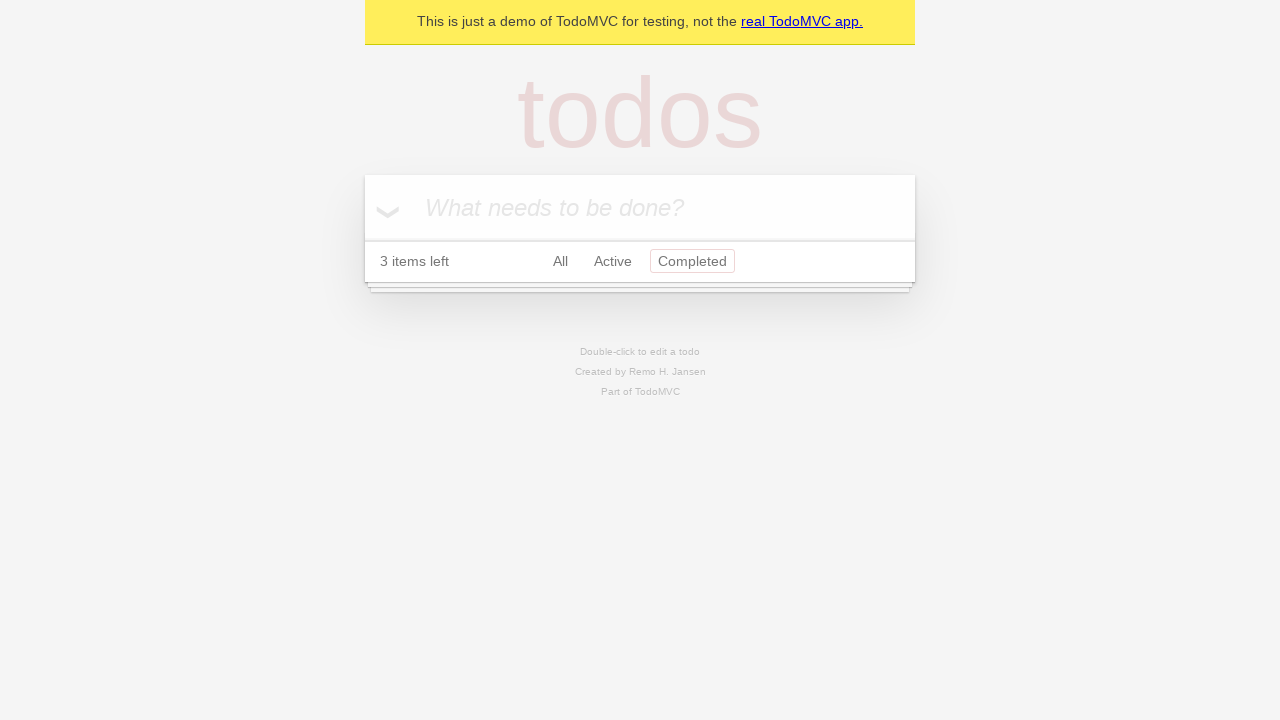